Tests checkbox interaction by navigating to the interactions page and clicking a checkbox to select it

Starting URL: https://ultimateqa.com/automation

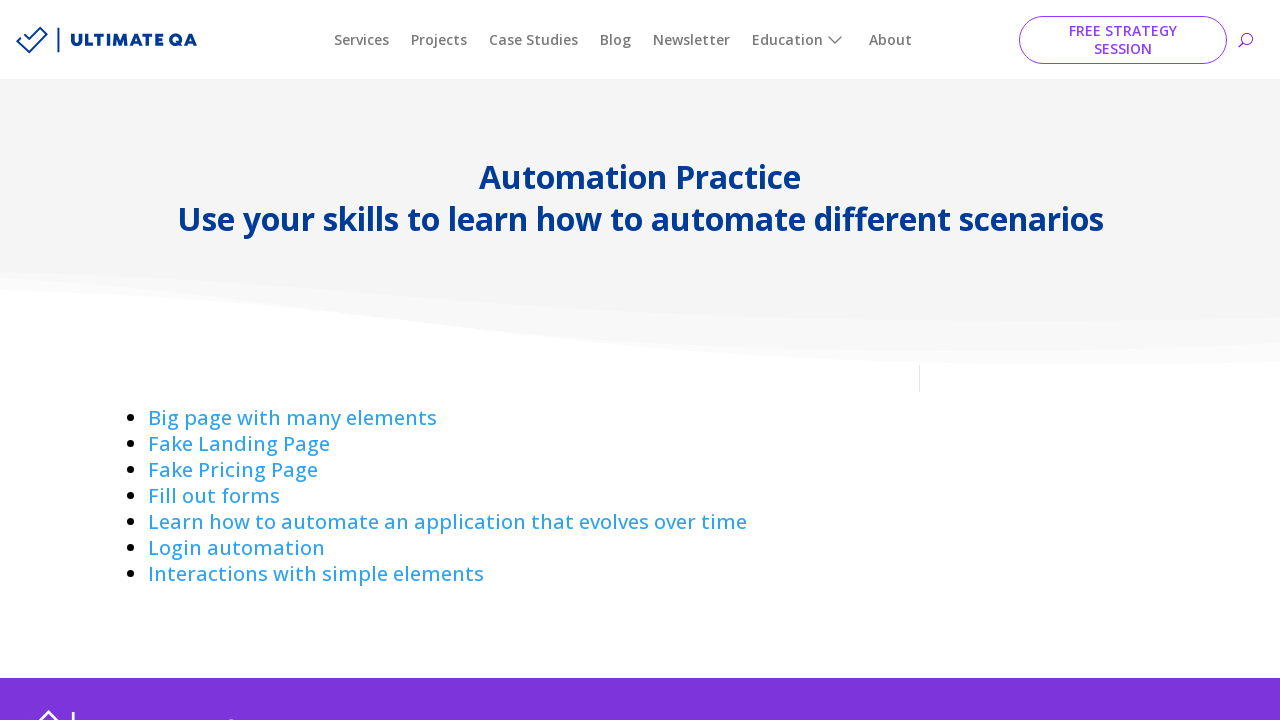

Clicked on 'Interactions with simple elements' link at (316, 574) on text=Interactions with simple elements
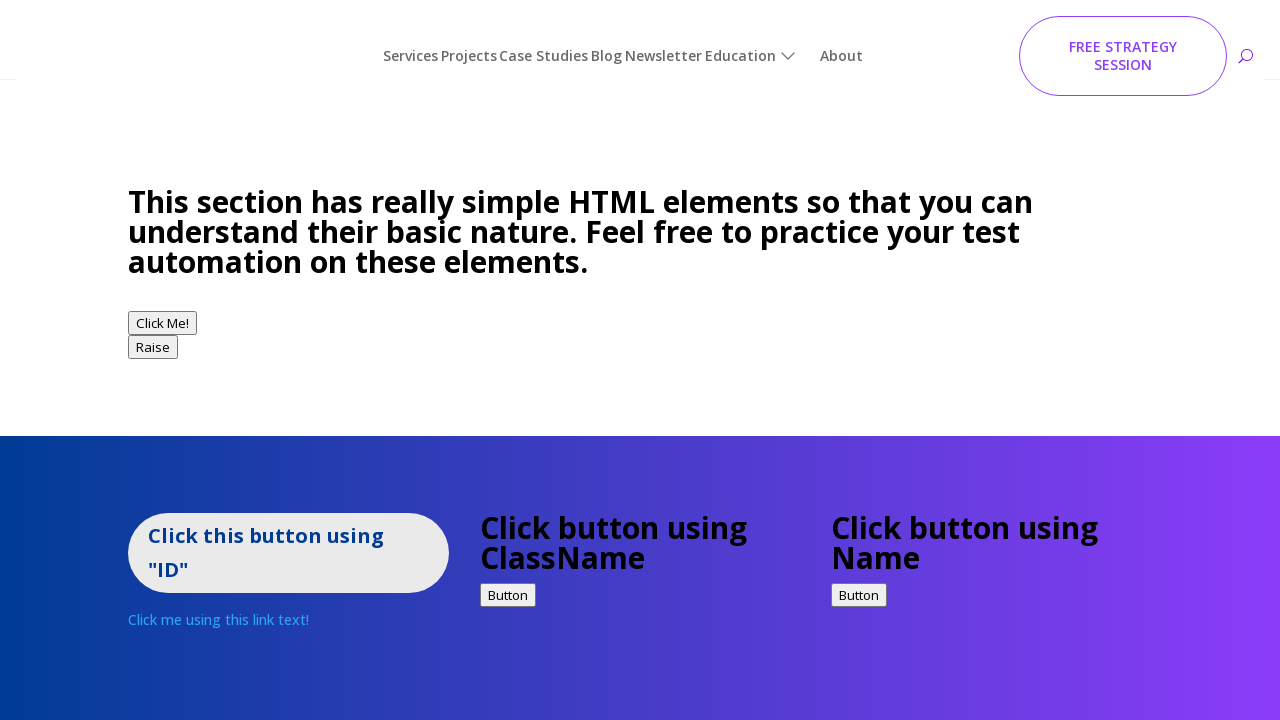

Located checkbox element
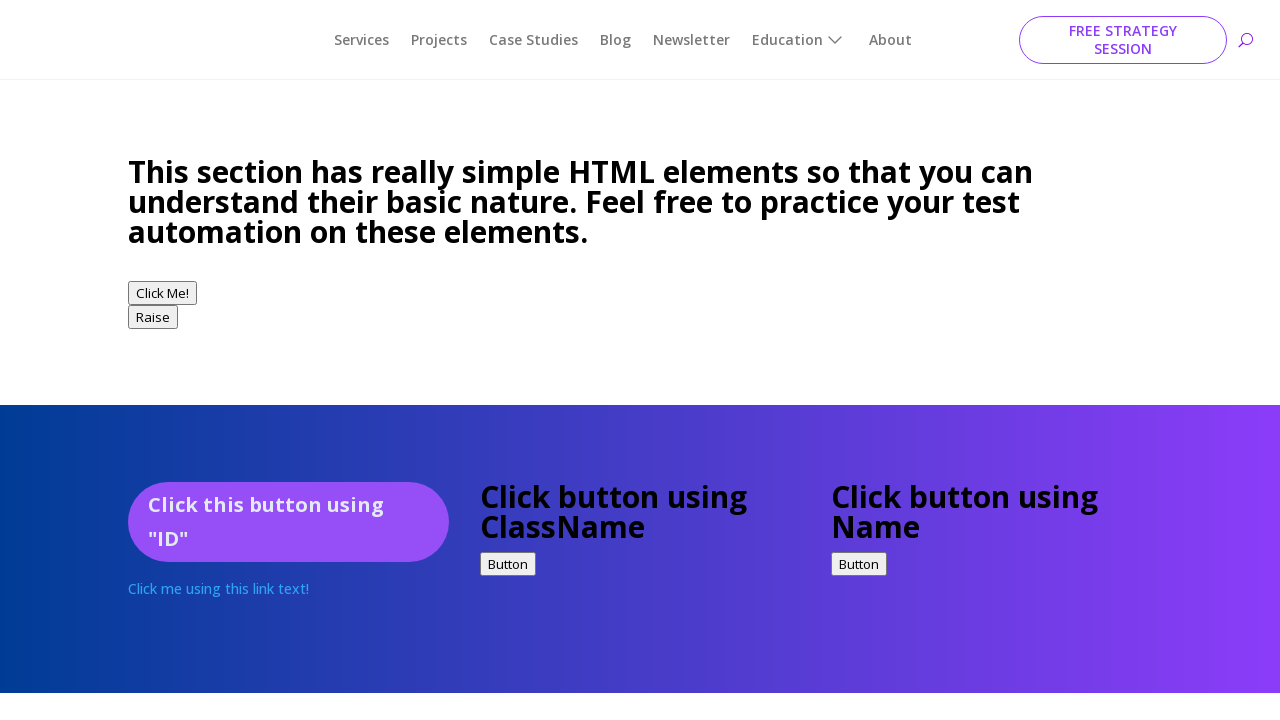

Clicked the checkbox to select it at (138, 360) on .et_pb_blurb_7 input:nth-child(3)
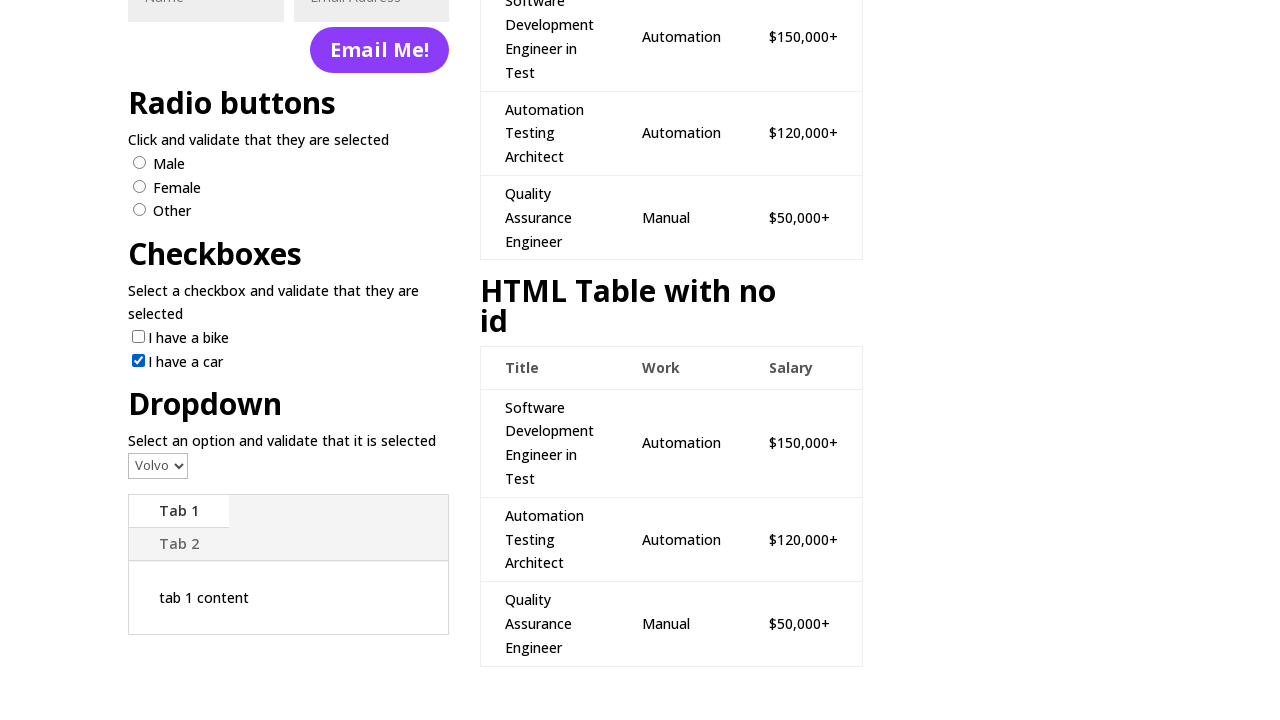

Verified checkbox is selected
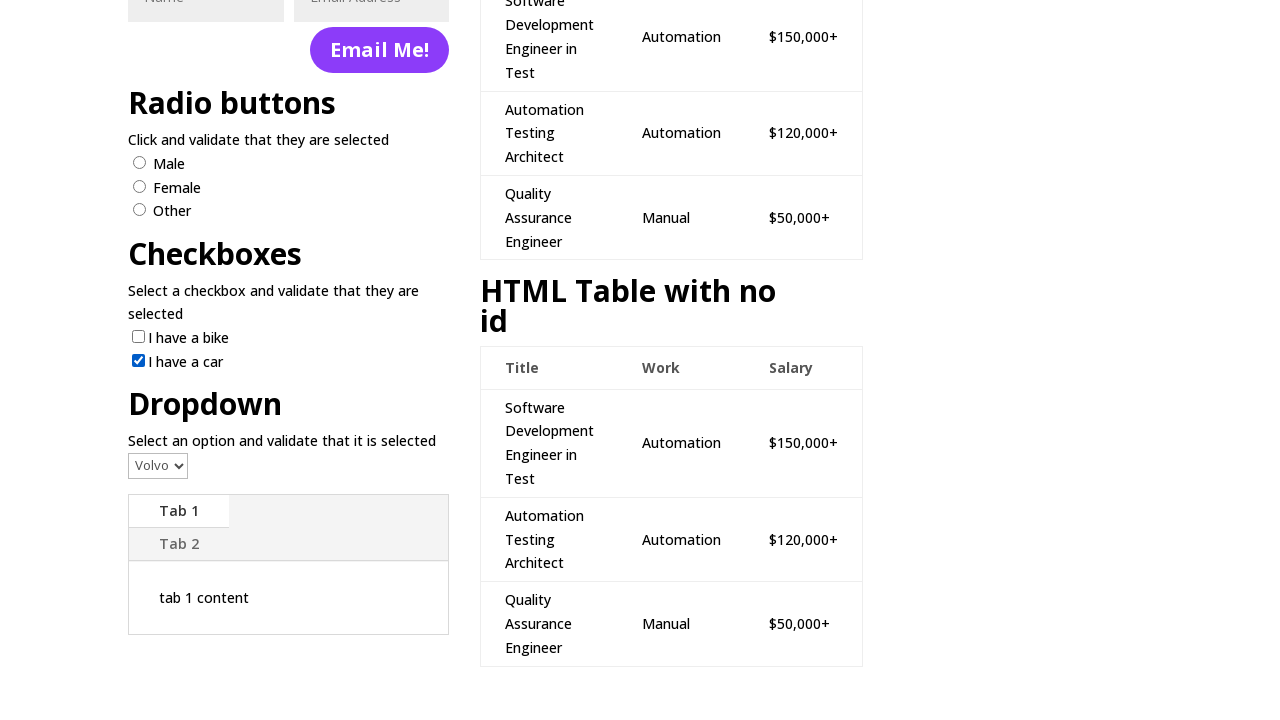

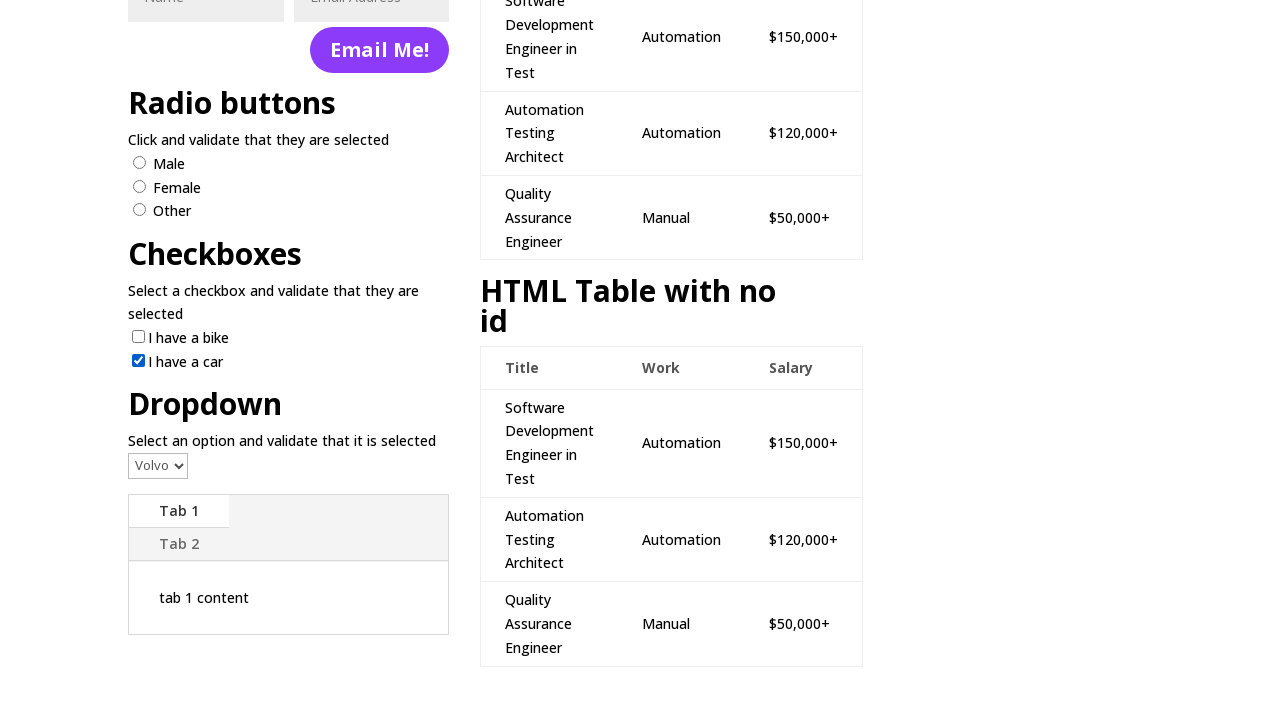